Tests handling of browser dialog popups by setting up a dialog handler to accept and clicking the Confirm button

Starting URL: https://rahulshettyacademy.com/AutomationPractice/

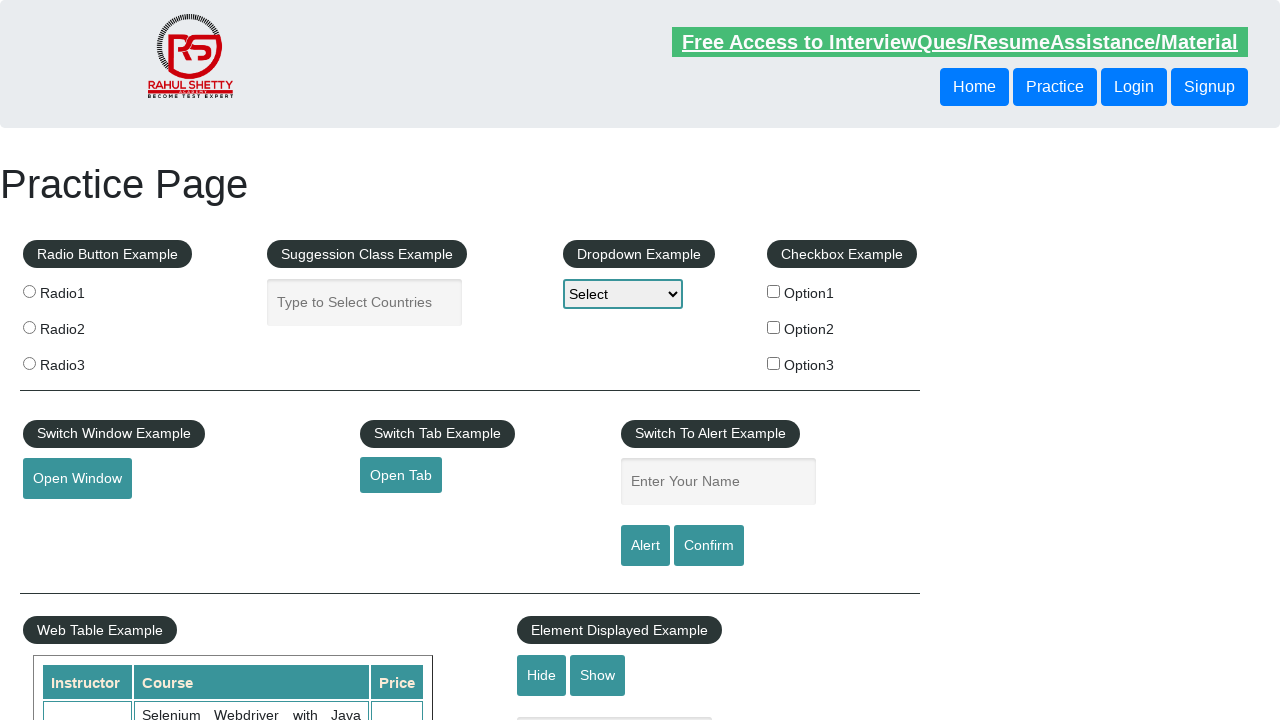

Set up dialog handler to accept all dialogs
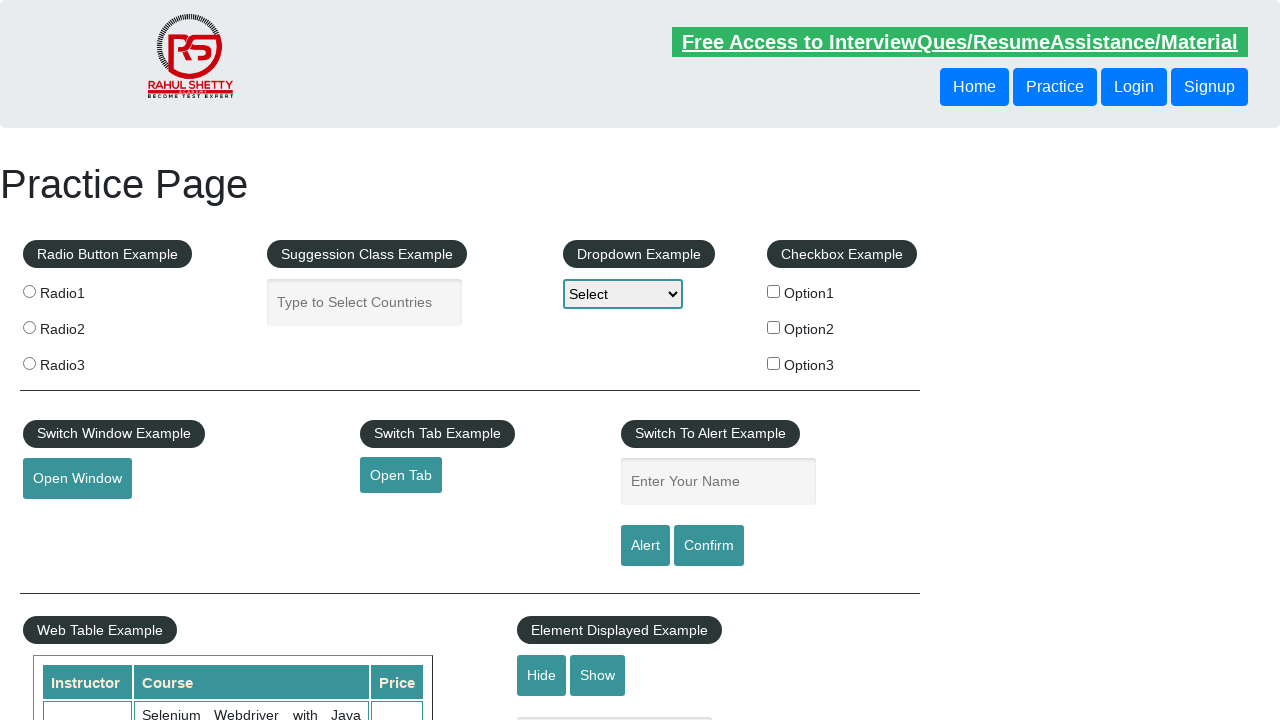

Clicked Confirm button to trigger dialog at (709, 546) on internal:role=button[name="Confirm"i]
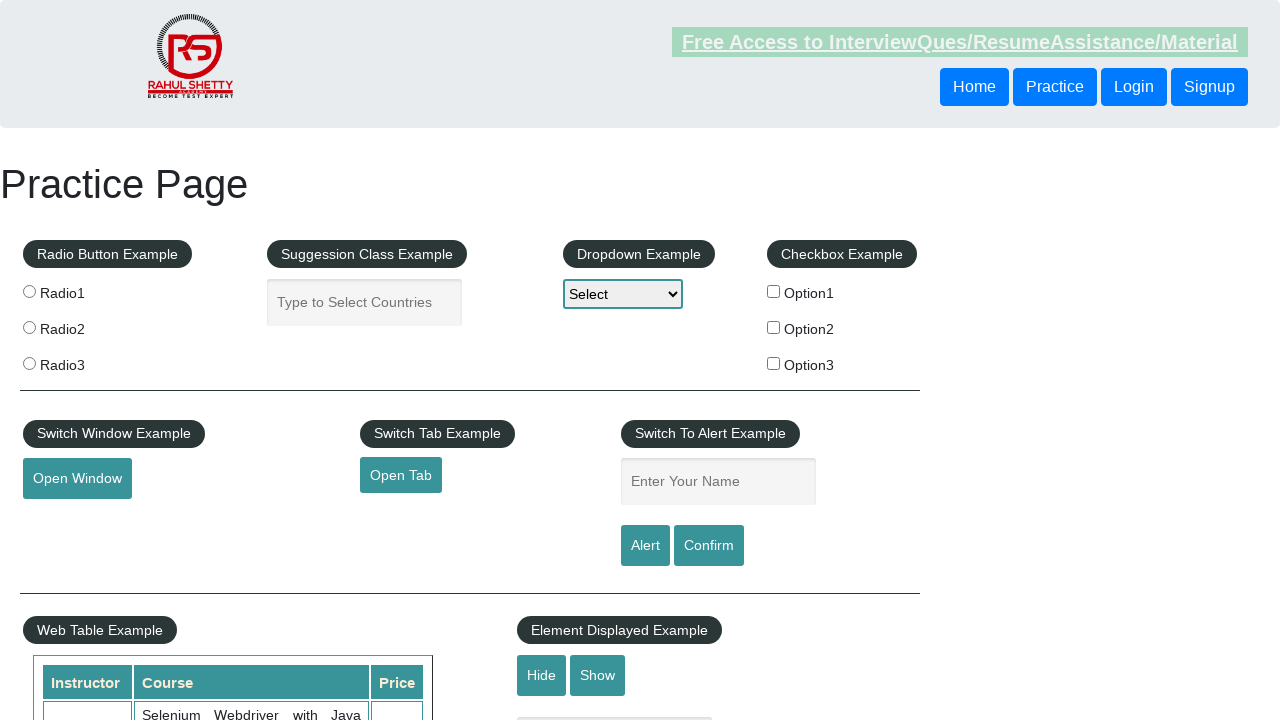

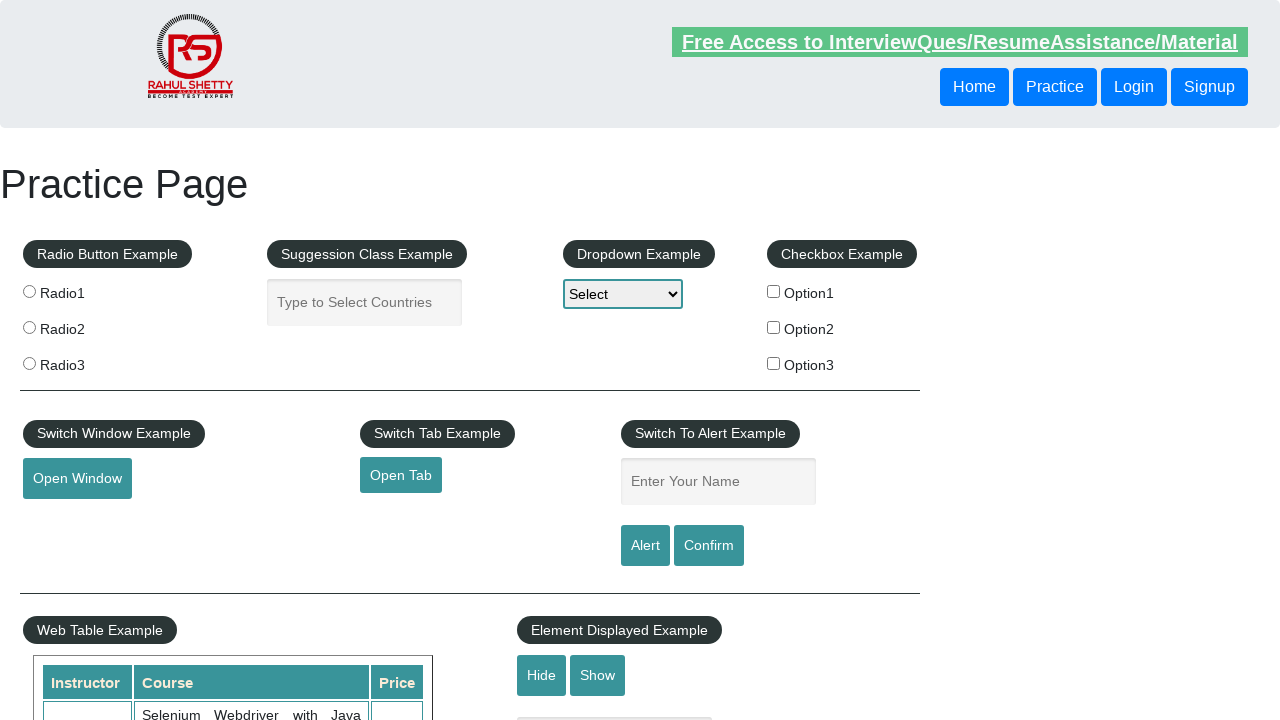